Tests the Sample App demo form by entering a password but leaving username empty, verifying an "Invalid username/password" error message appears.

Starting URL: http://uitestingplayground.com/

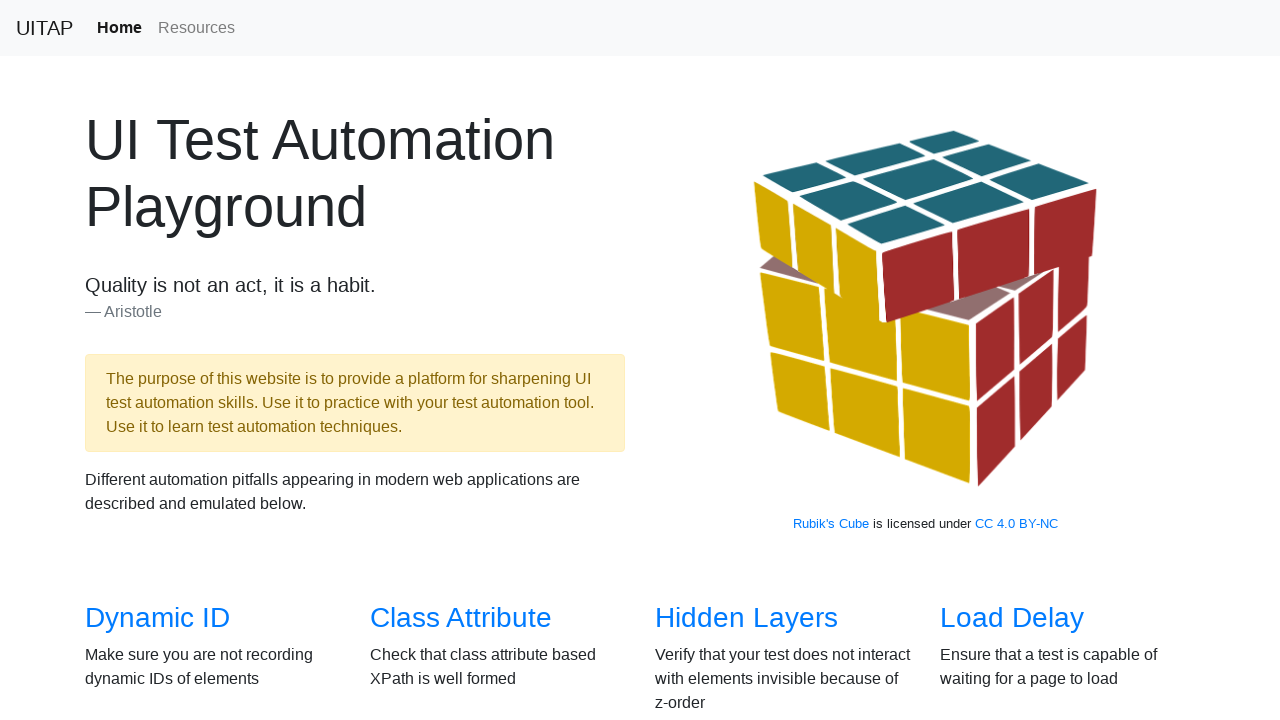

Clicked on Sample App link at (446, 360) on text=Sample App
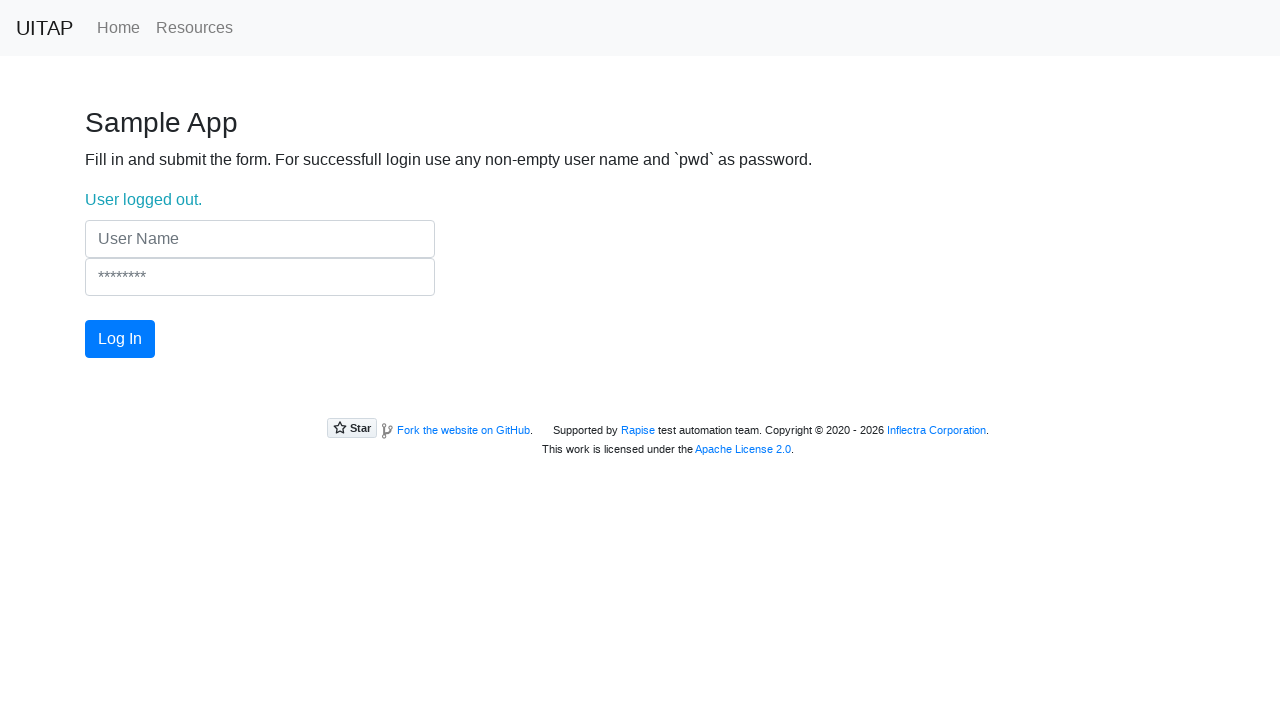

Entered password 'pwd' in password field, leaving username empty on input[name='Password']
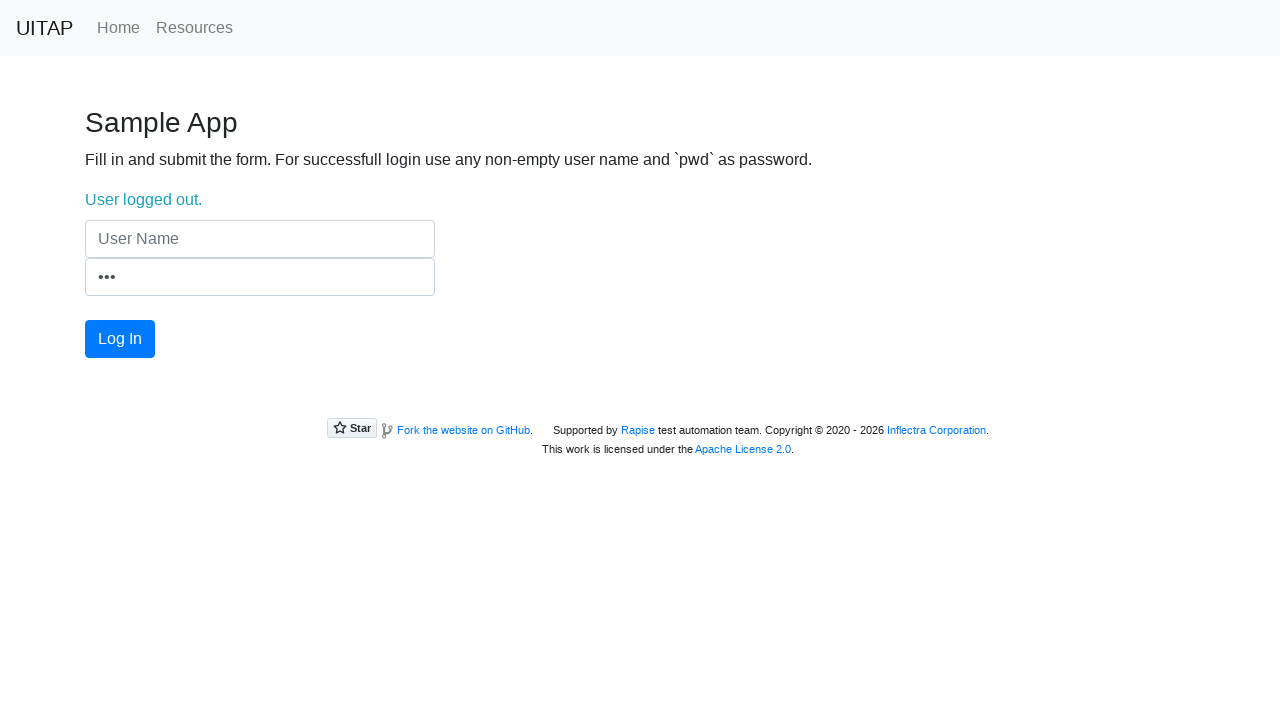

Clicked the login button at (120, 339) on button.btn.btn-primary
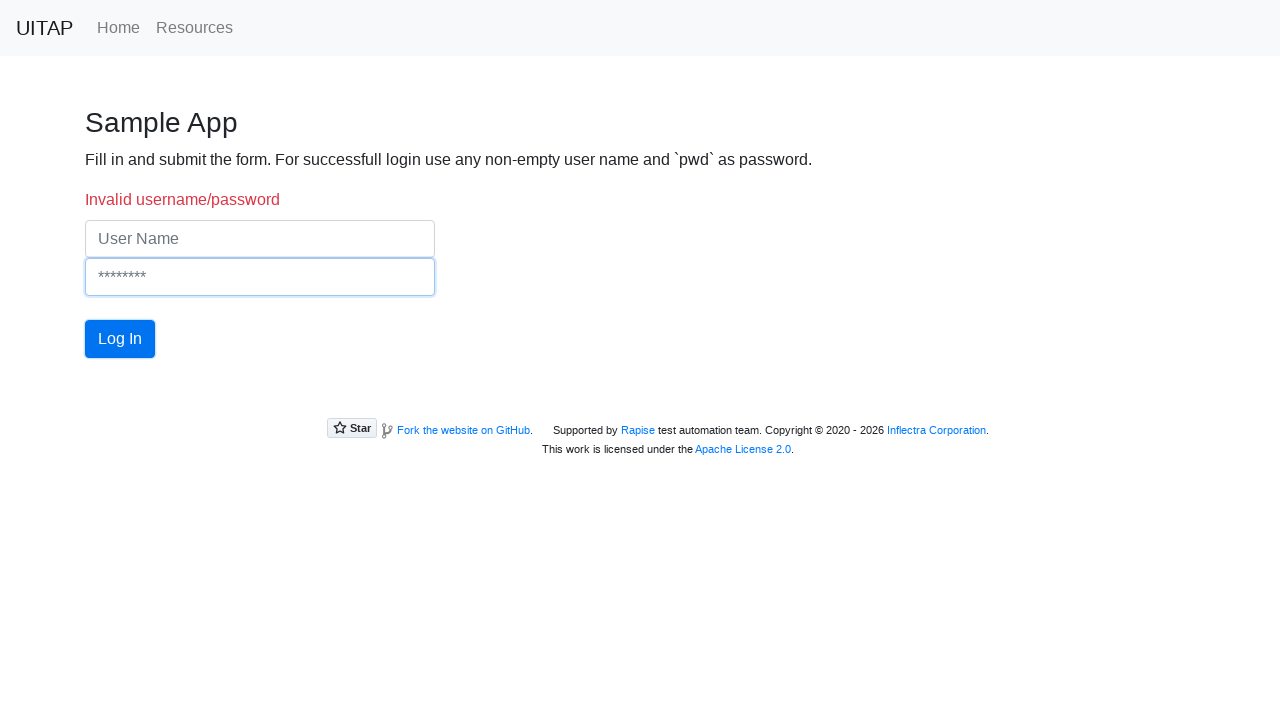

Verified 'Invalid username/password' error message appears
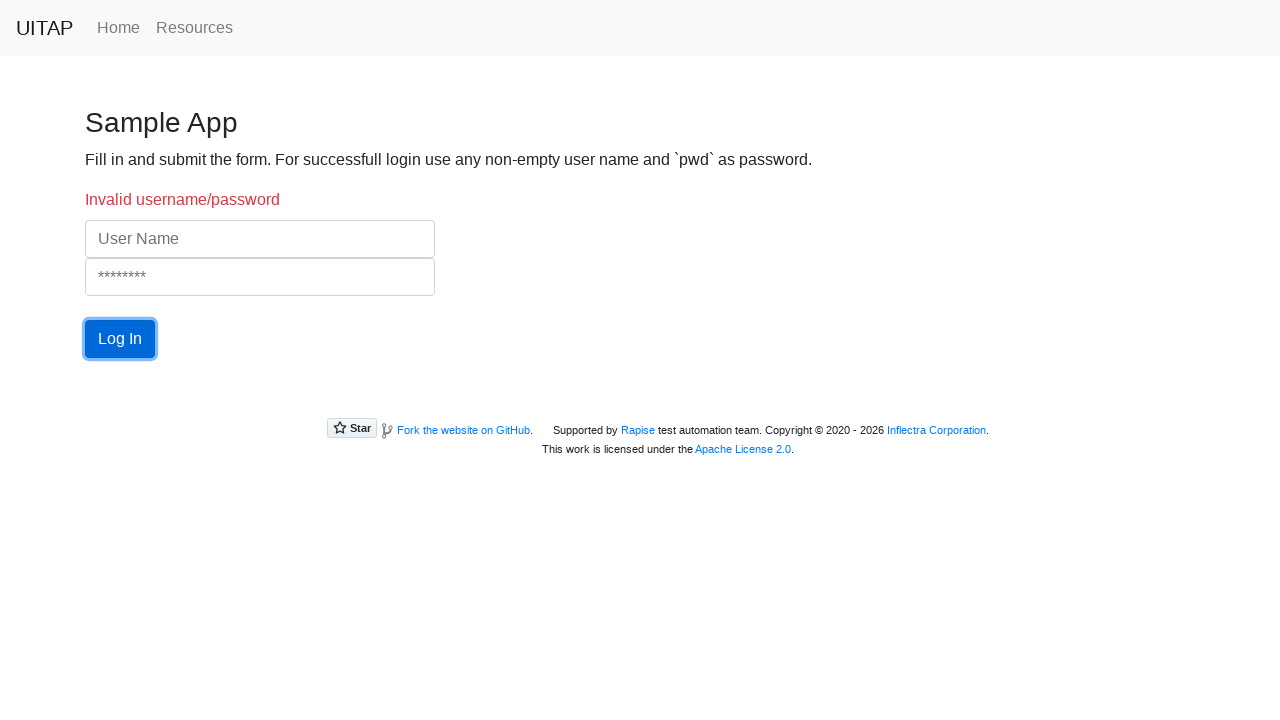

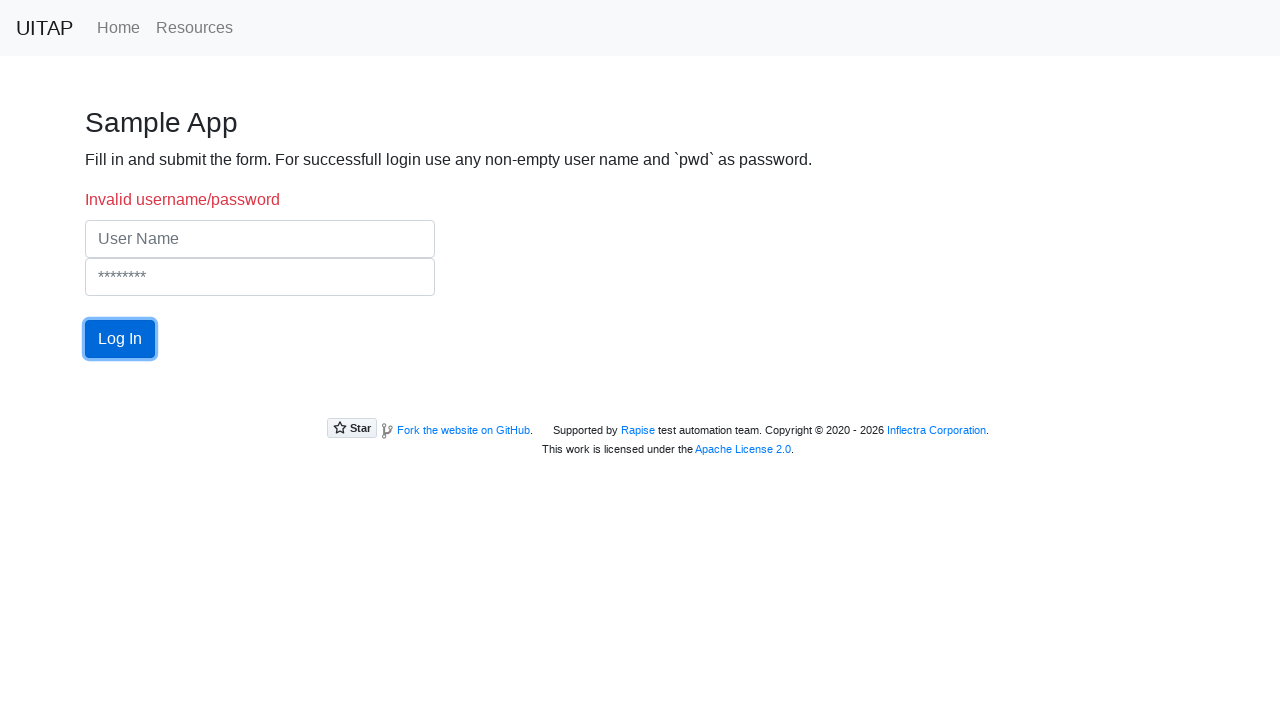